Tests send_keys action by navigating to Selenium Python API documentation and performing a search

Starting URL: https://www.selenium.dev/selenium/docs/api/py/genindex.html

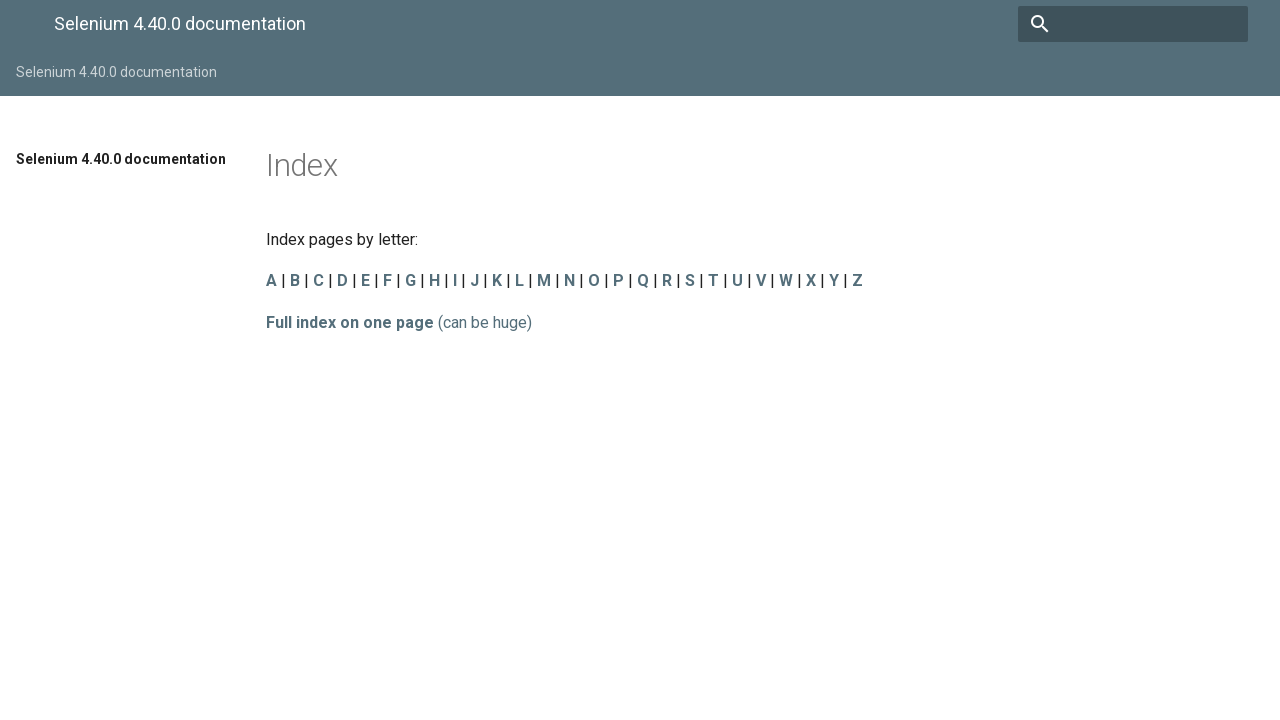

Clicked the search box on Selenium API documentation page at (1133, 24) on input[name='q']
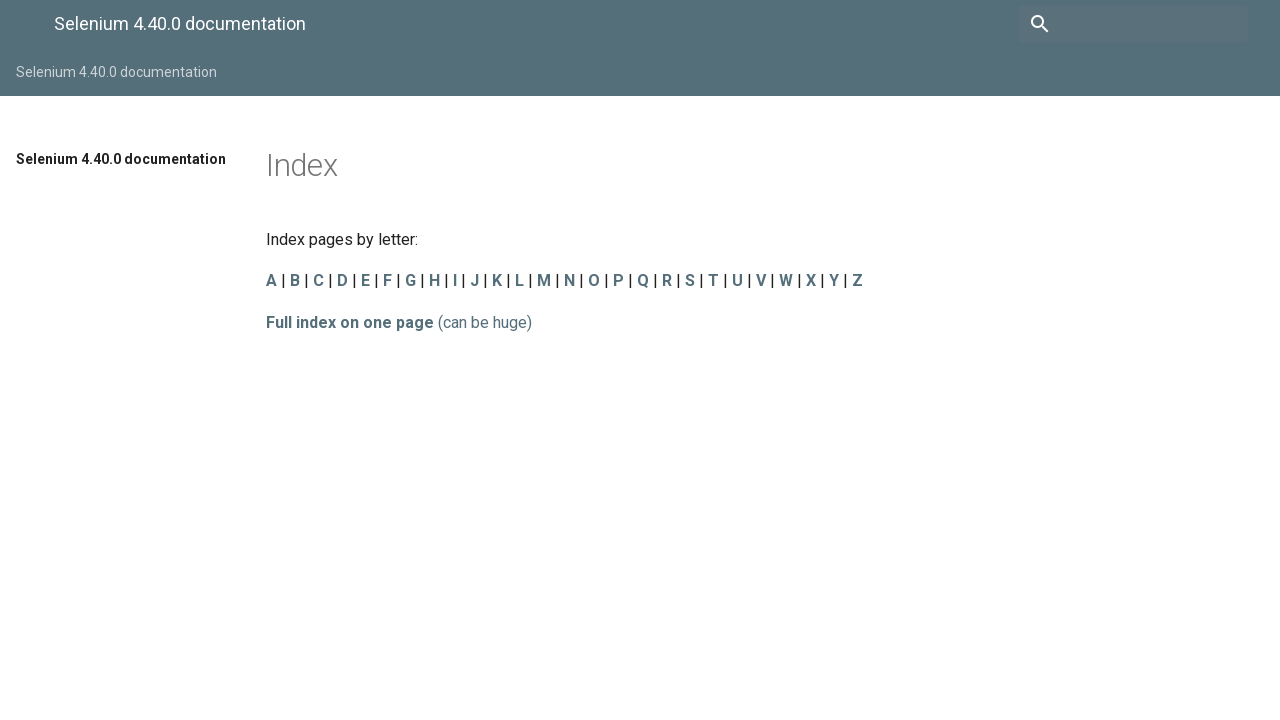

Typed 'send_keys' into the search field
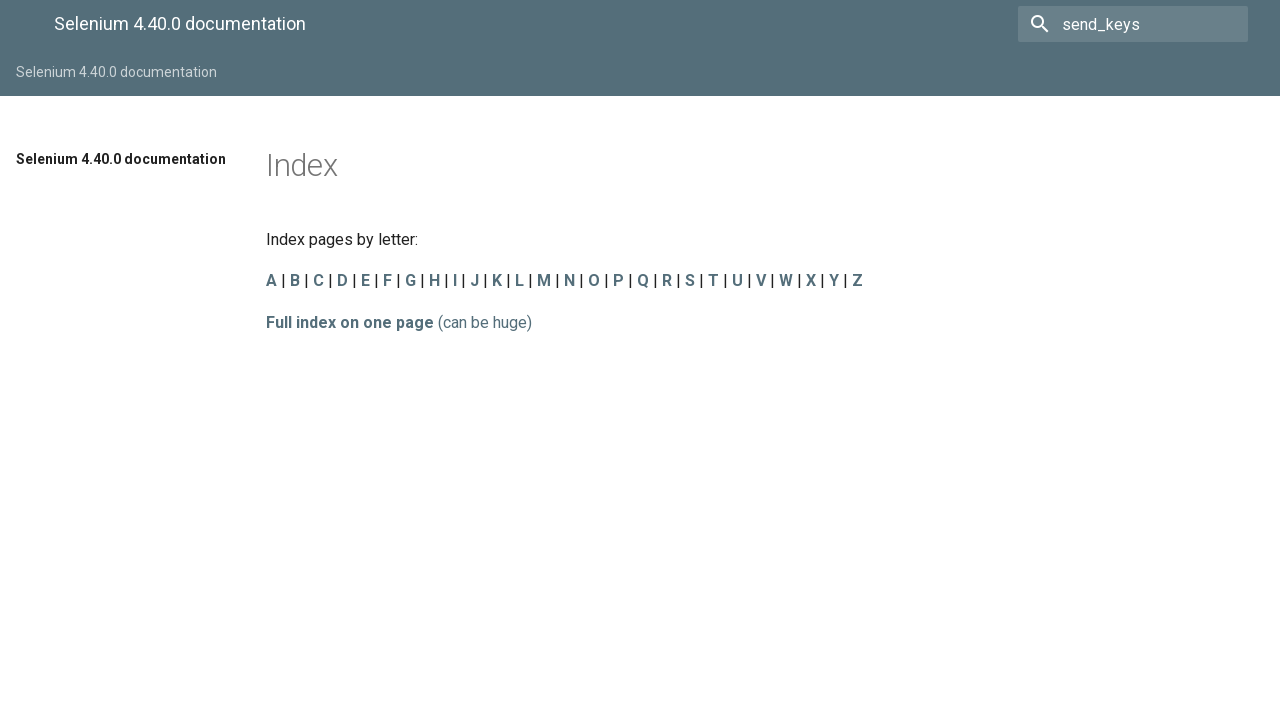

Pressed Enter to execute the search for 'send_keys'
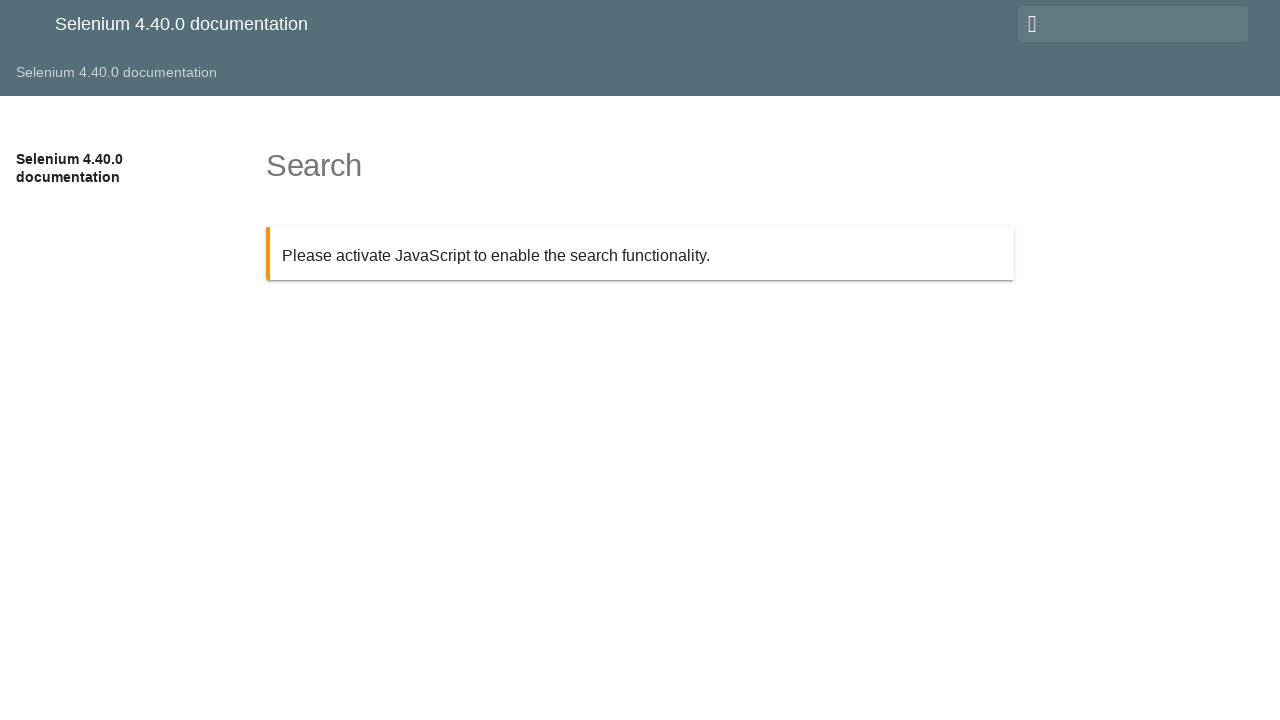

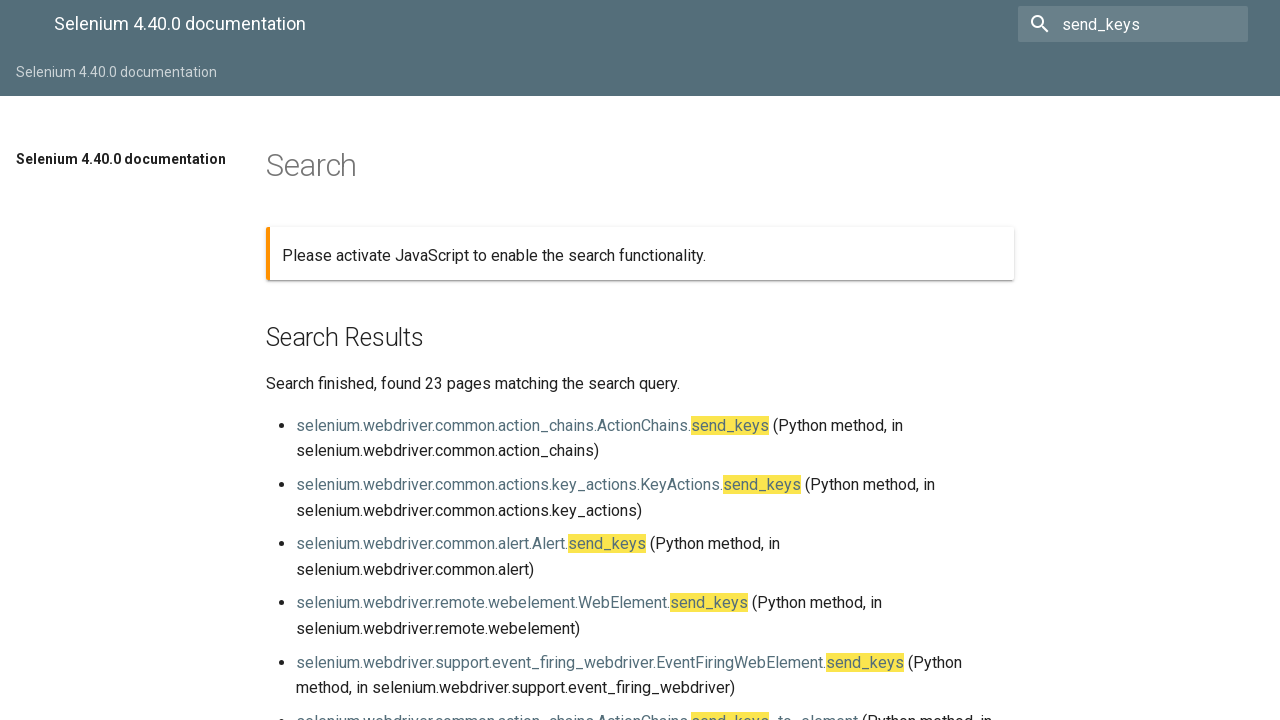